Tests a comprehensive practice form by filling personal details, selecting date of birth, gender, subjects, hobbies, state/city, and submitting the form

Starting URL: https://demoqa.com/automation-practice-form

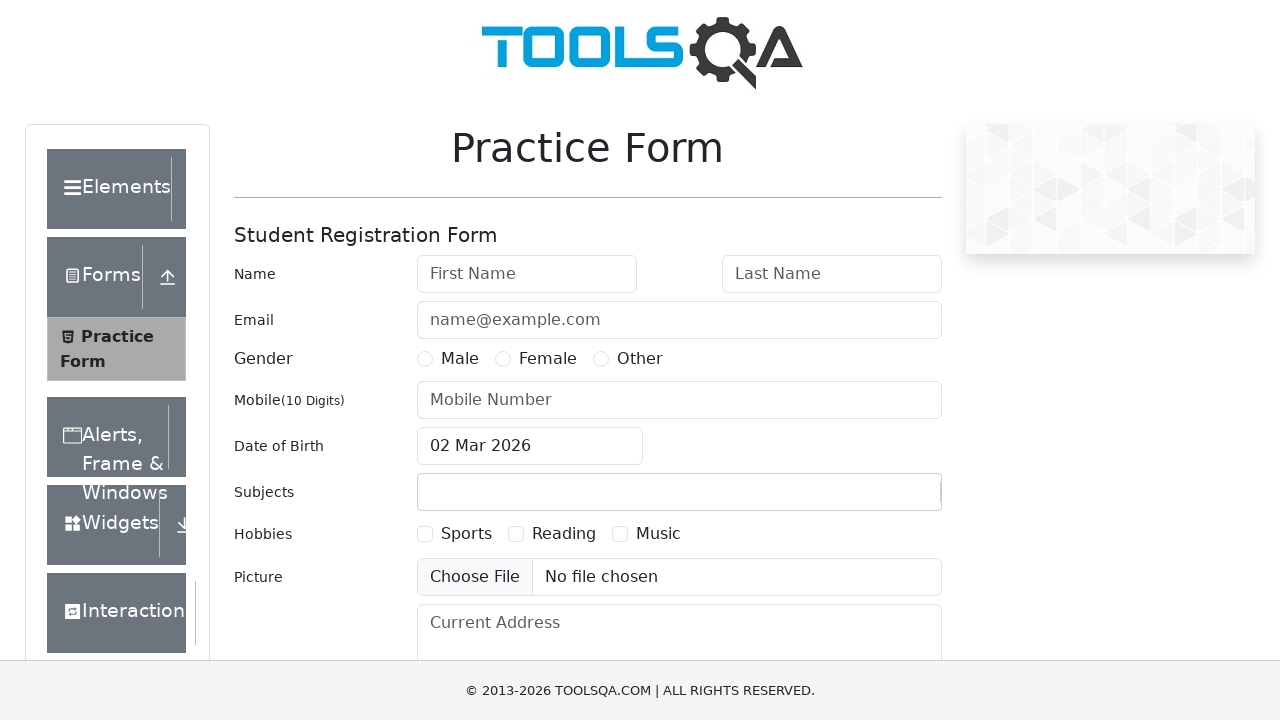

Filled first name with 'Denis' on #firstName
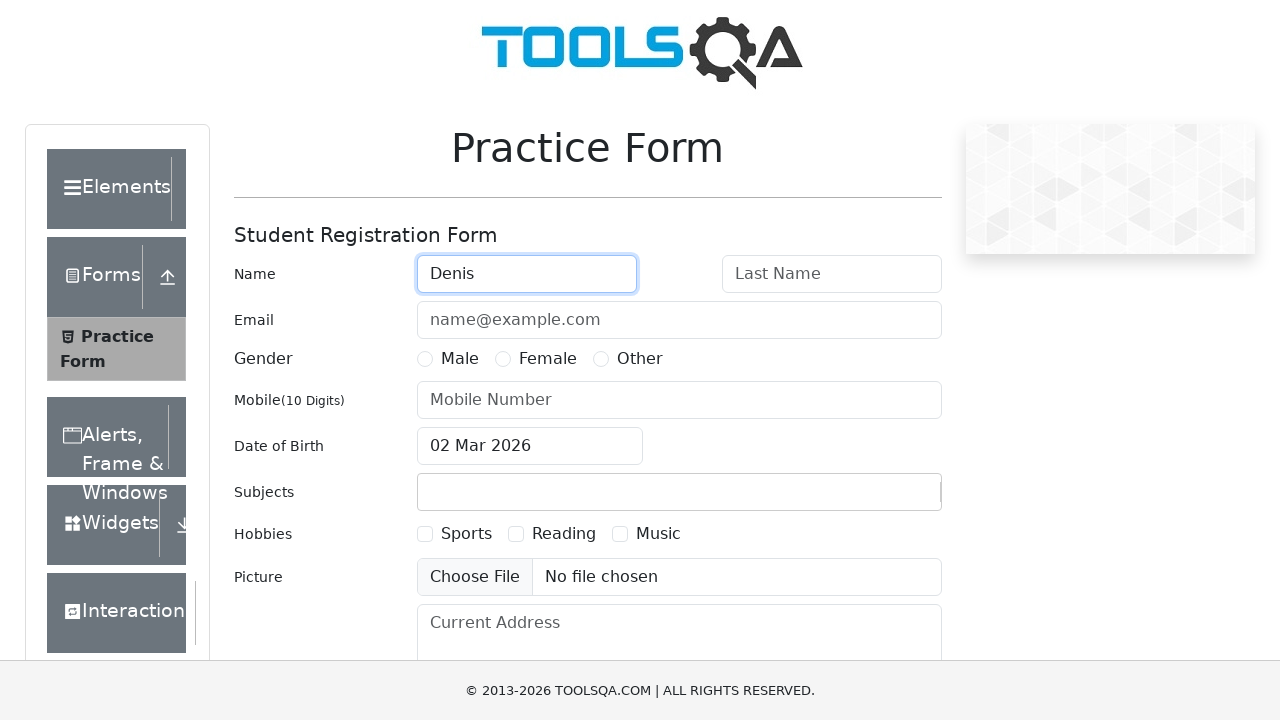

Filled last name with 'Novicov' on #lastName
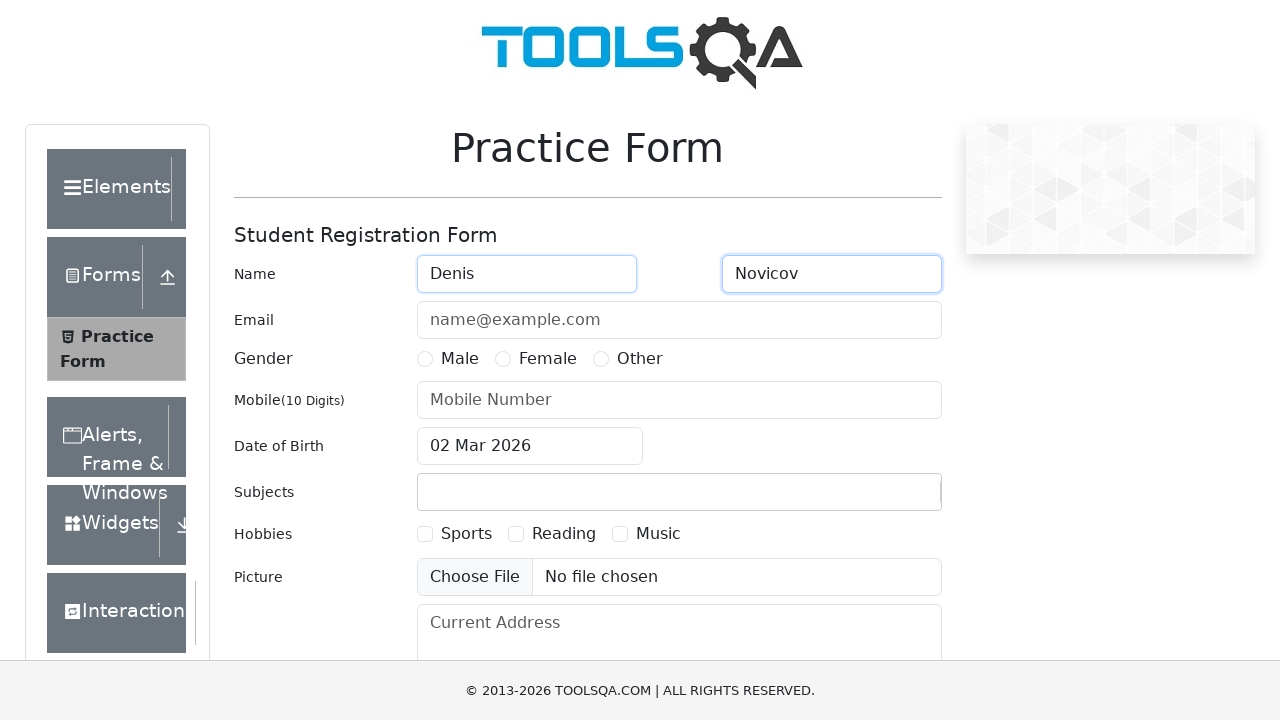

Filled email with 'denisnovicov@example.com' on #userEmail
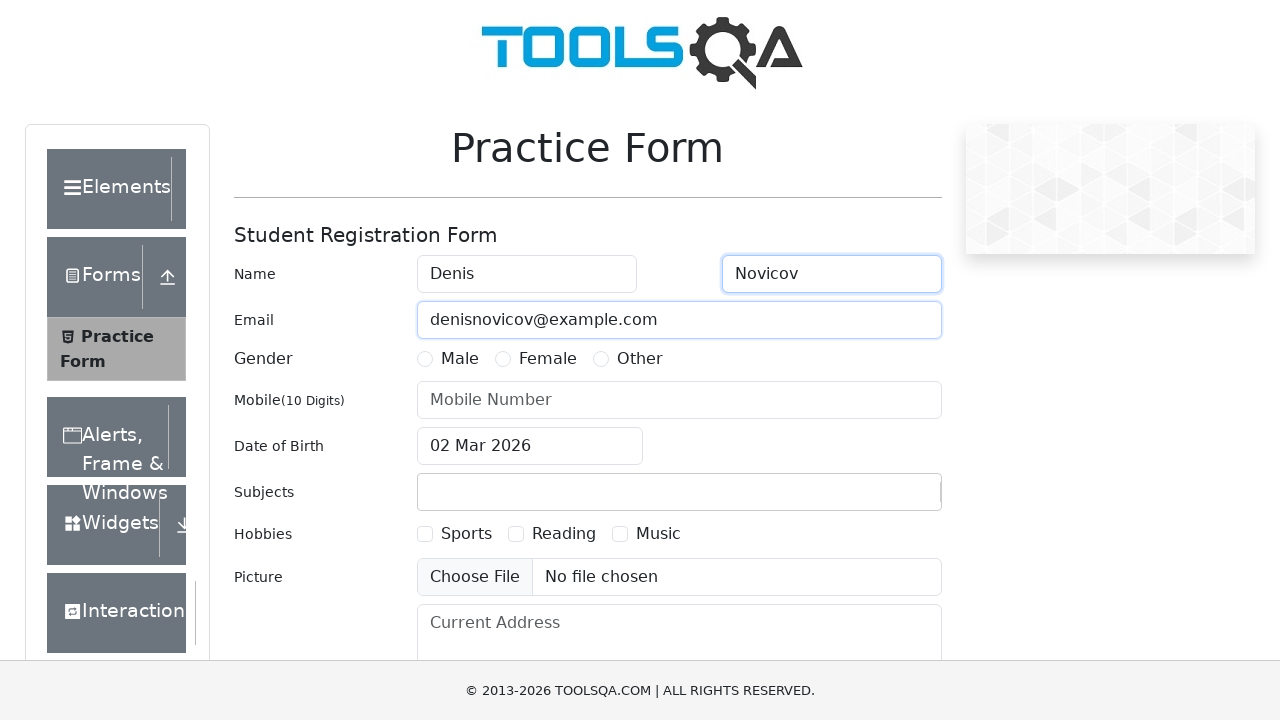

Filled phone number with '7999999999' on #userNumber
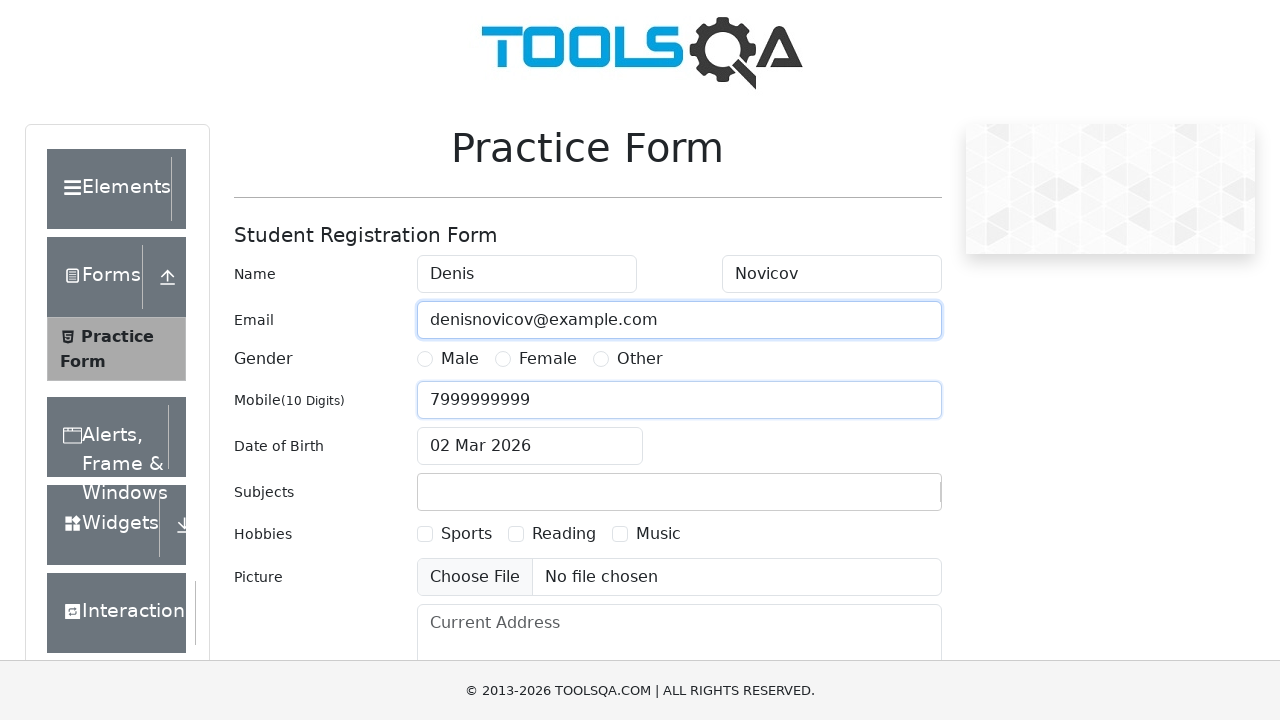

Clicked on date of birth input to open calendar at (530, 446) on #dateOfBirthInput
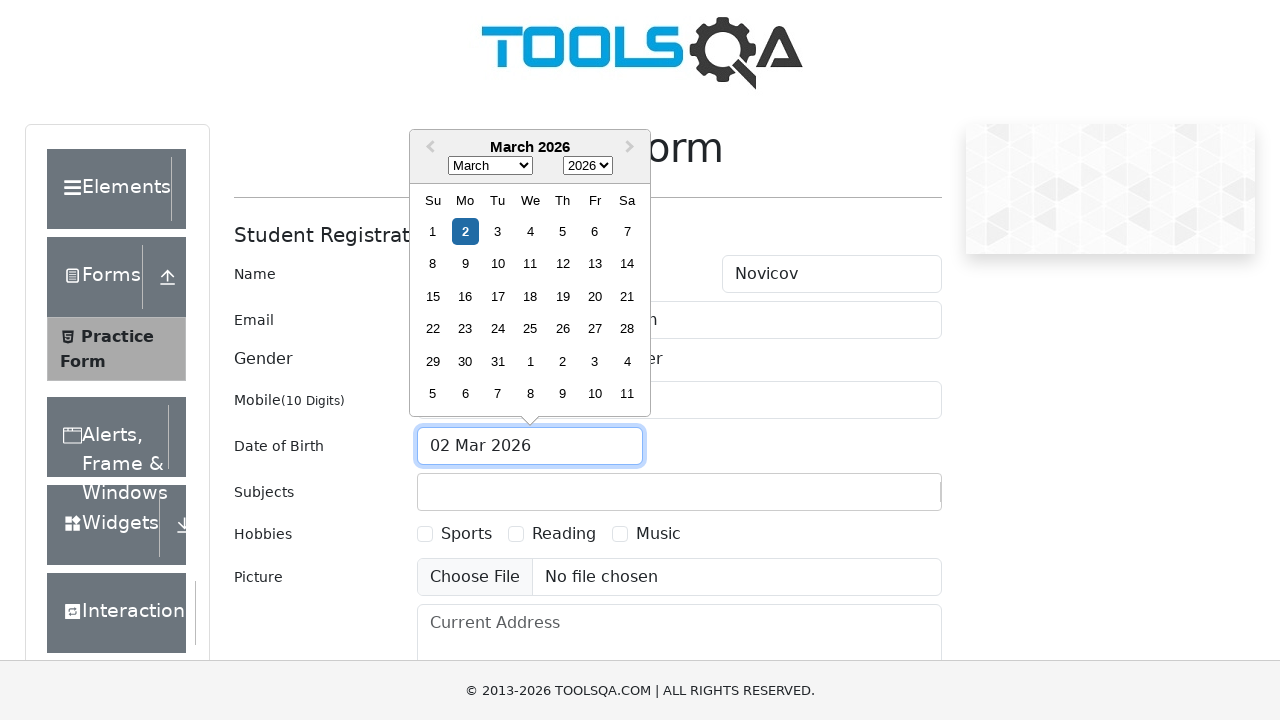

Selected year 2000 from date picker on .react-datepicker__year-select
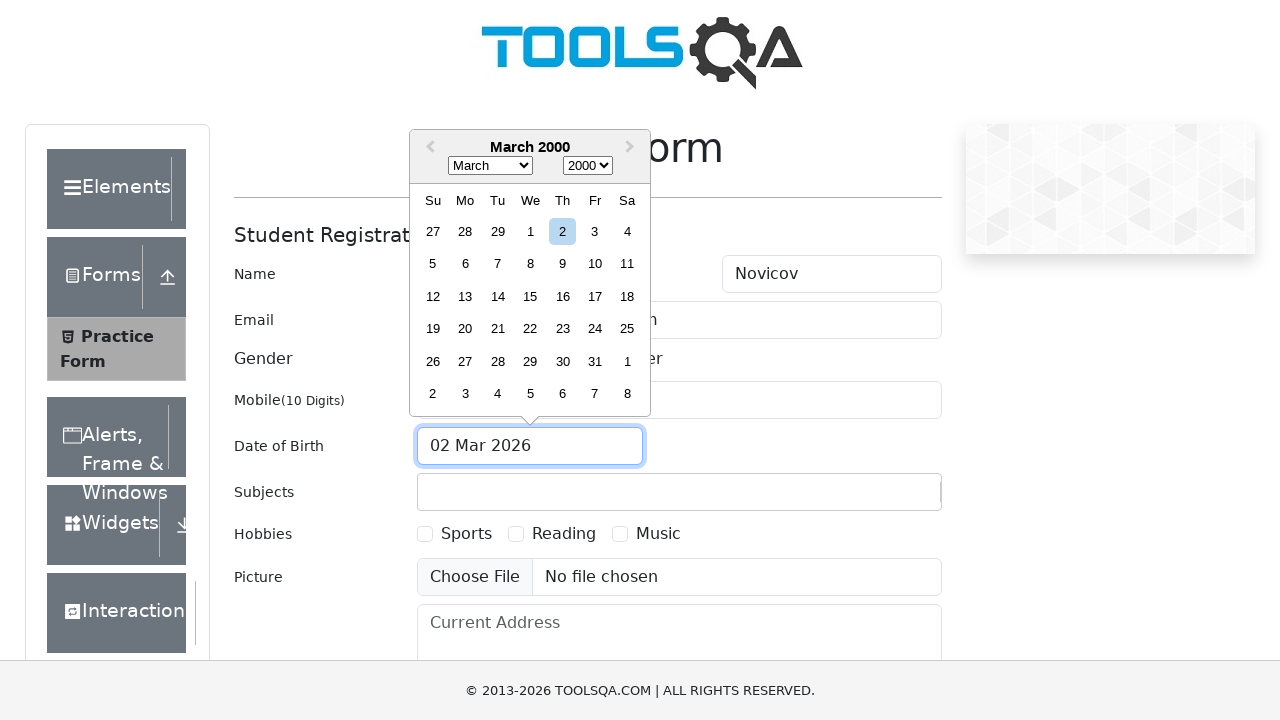

Selected month December from date picker on .react-datepicker__month-select
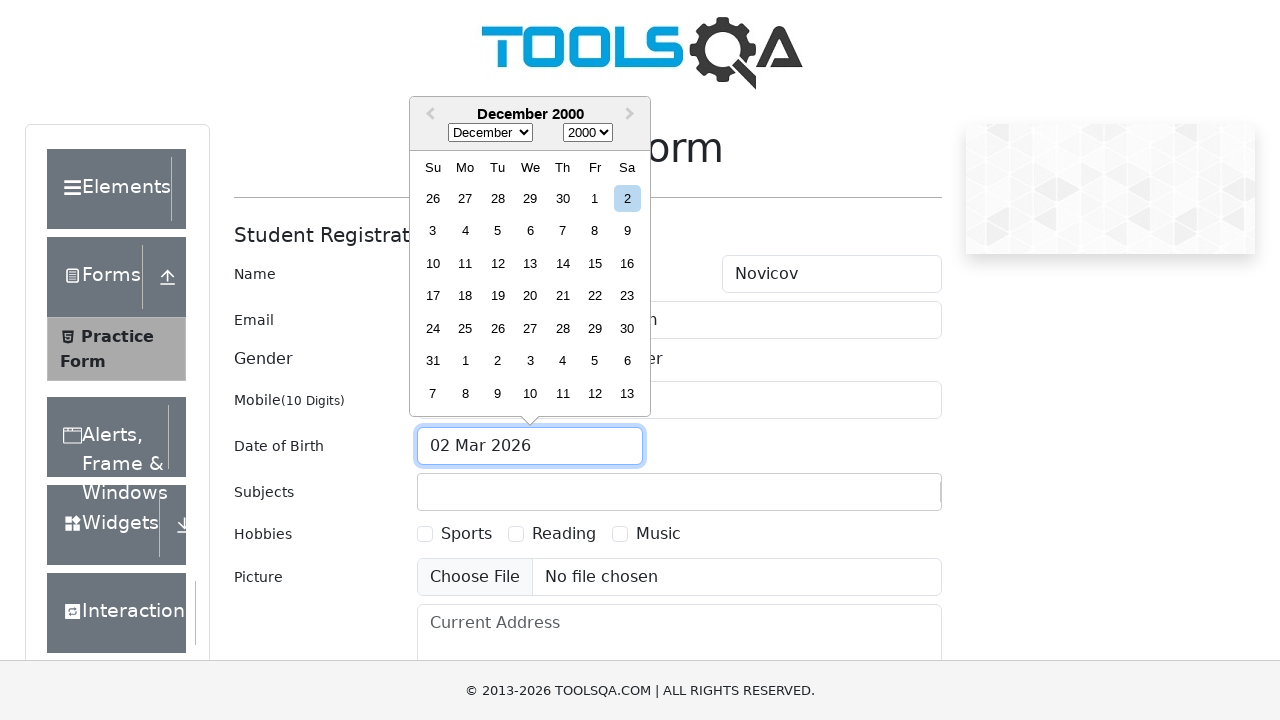

Selected day 12 from calendar at (498, 263) on .react-datepicker__day--012
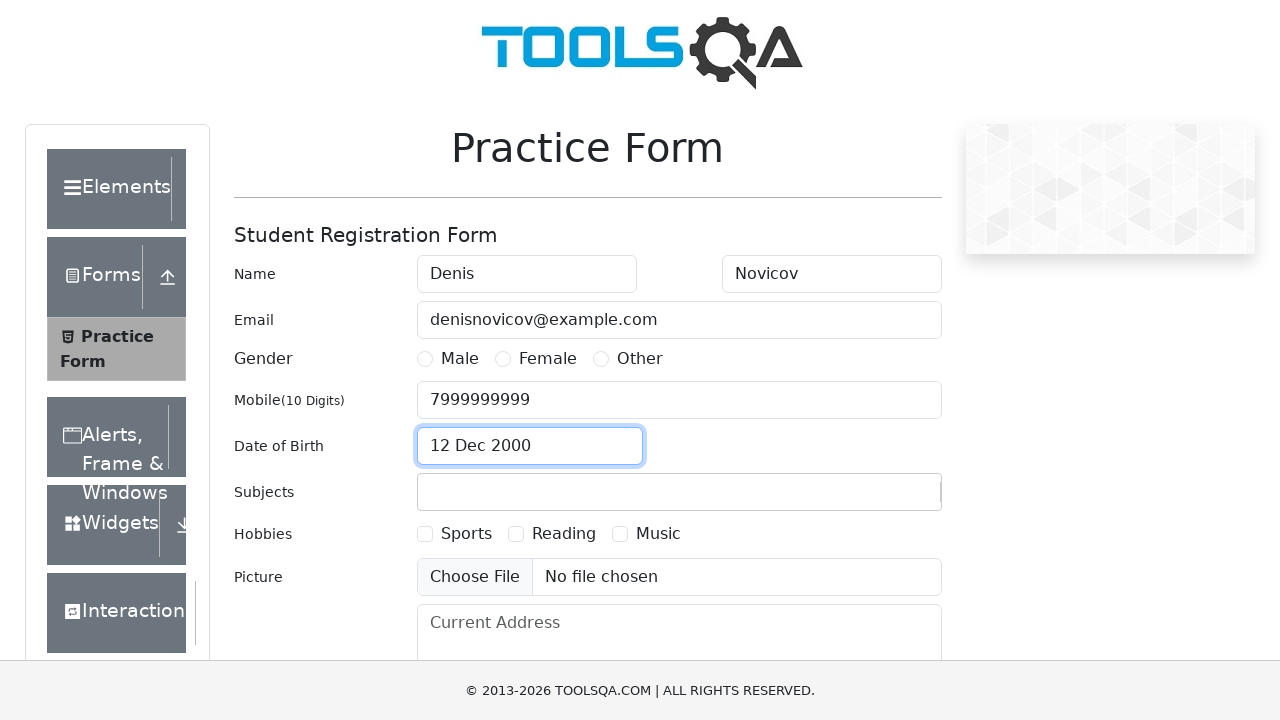

Selected Male gender at (460, 359) on label:has-text('Male')
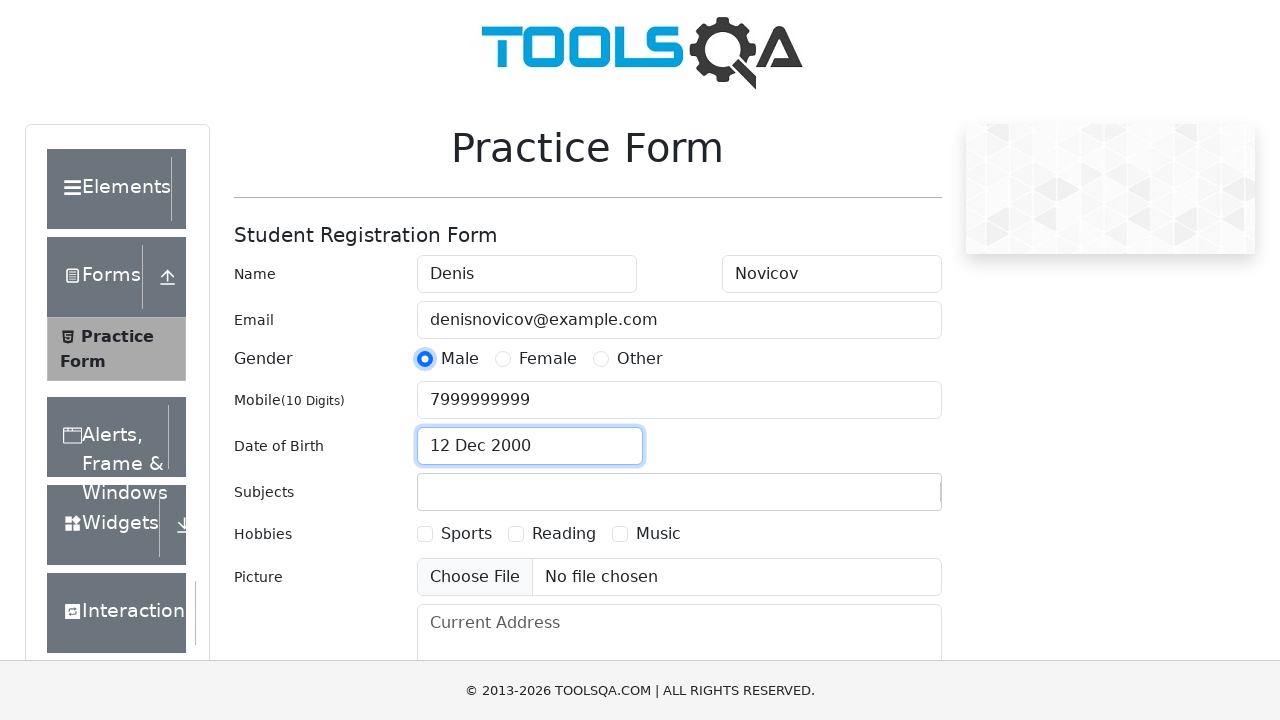

Typed 'English' in subjects field on #subjectsInput
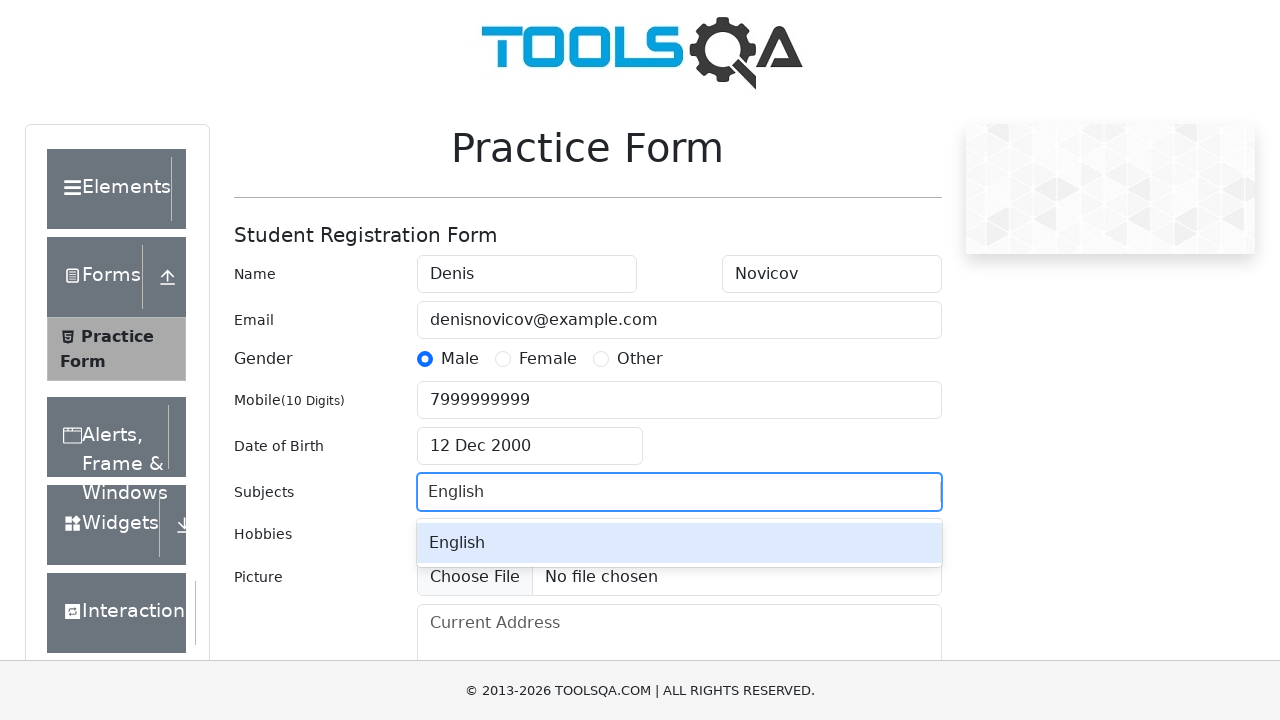

Pressed Enter to add English subject on #subjectsInput
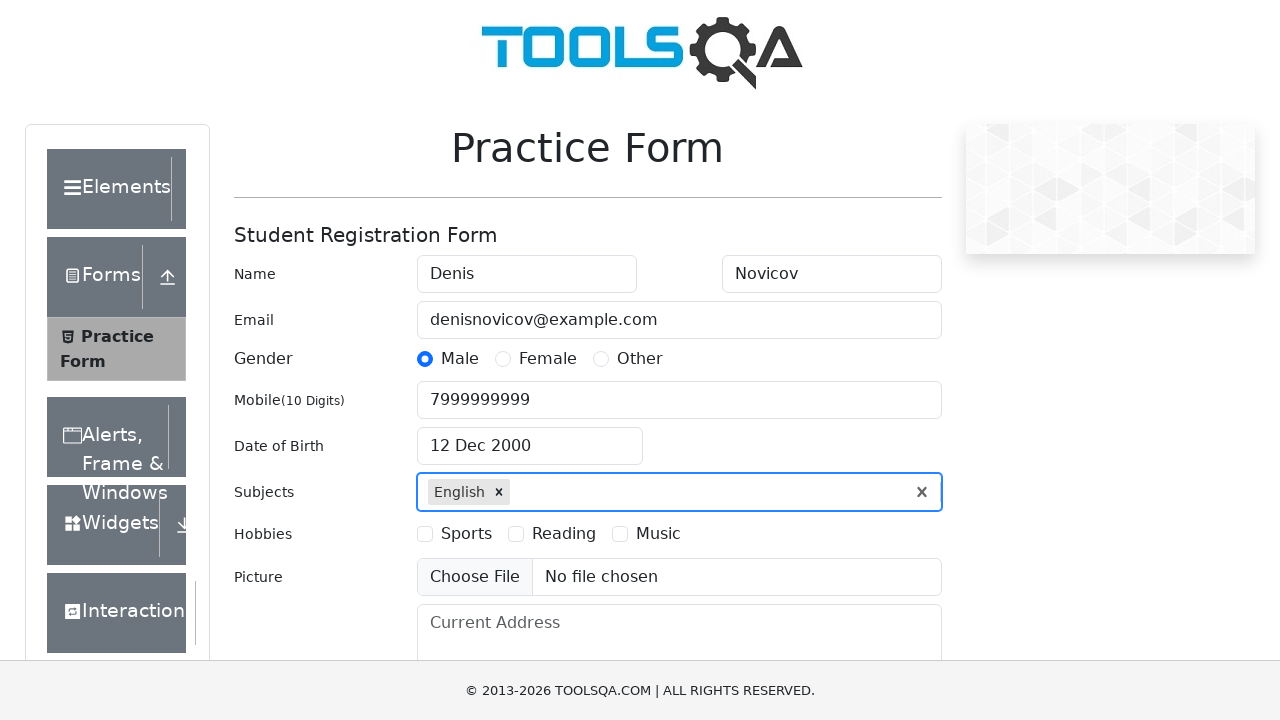

Typed 'Commerce' in subjects field on #subjectsInput
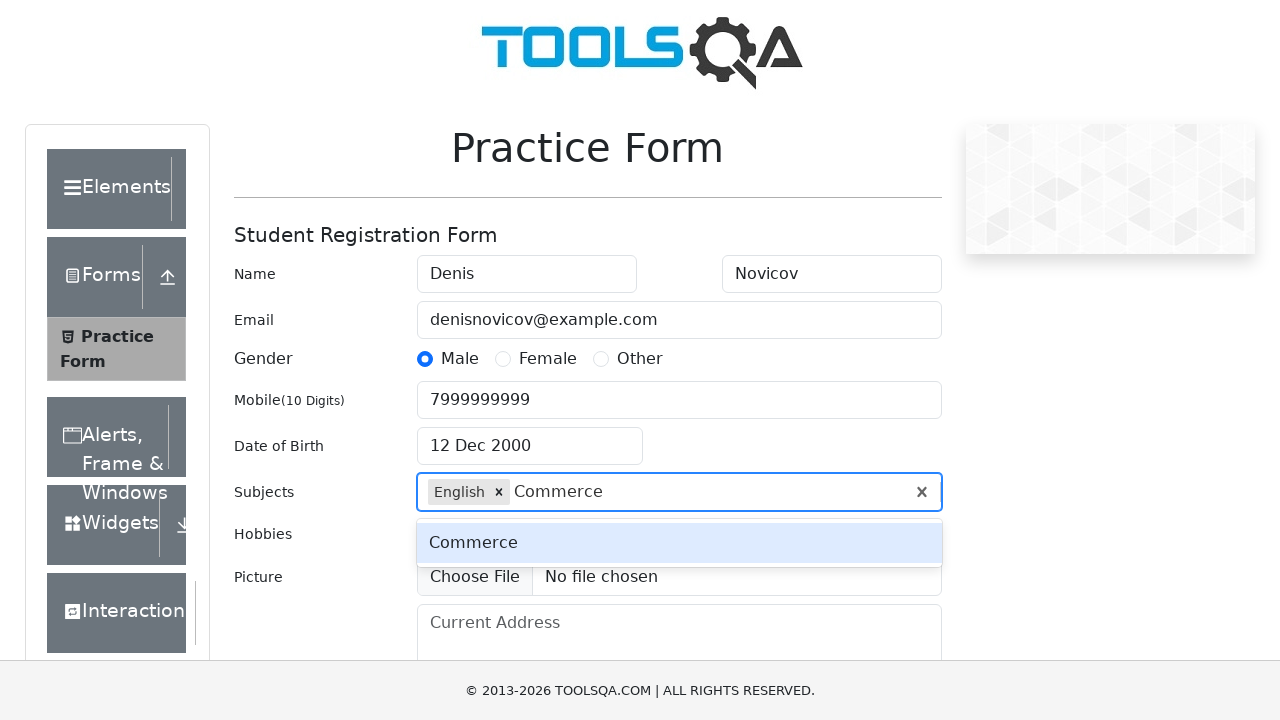

Pressed Enter to add Commerce subject on #subjectsInput
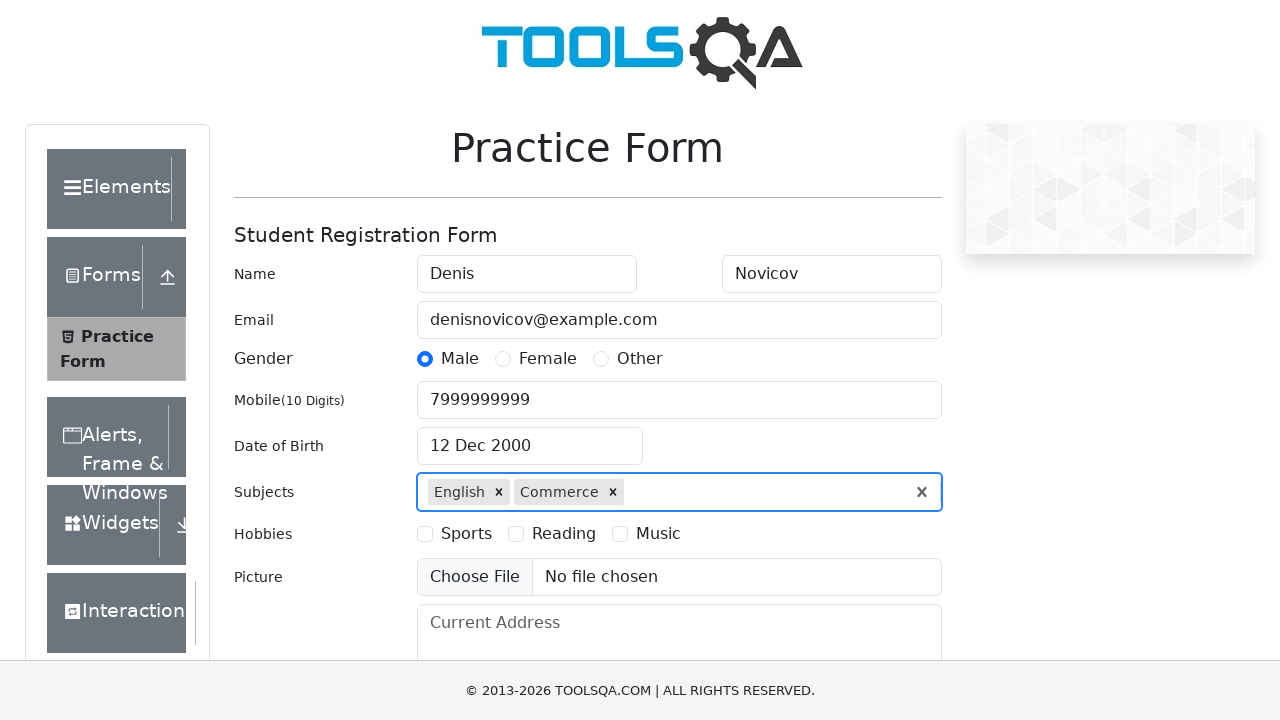

Scrolled to bottom of page
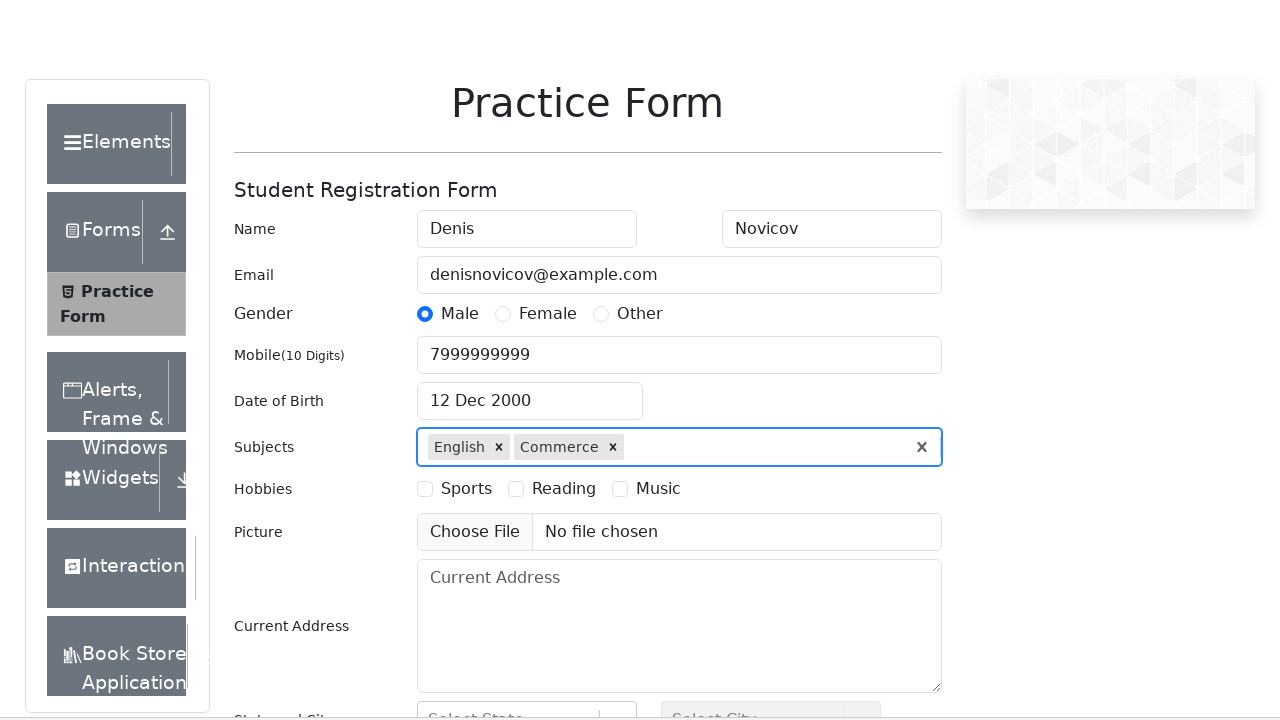

Selected first hobby checkbox at (466, 206) on label[for='hobbies-checkbox-1']
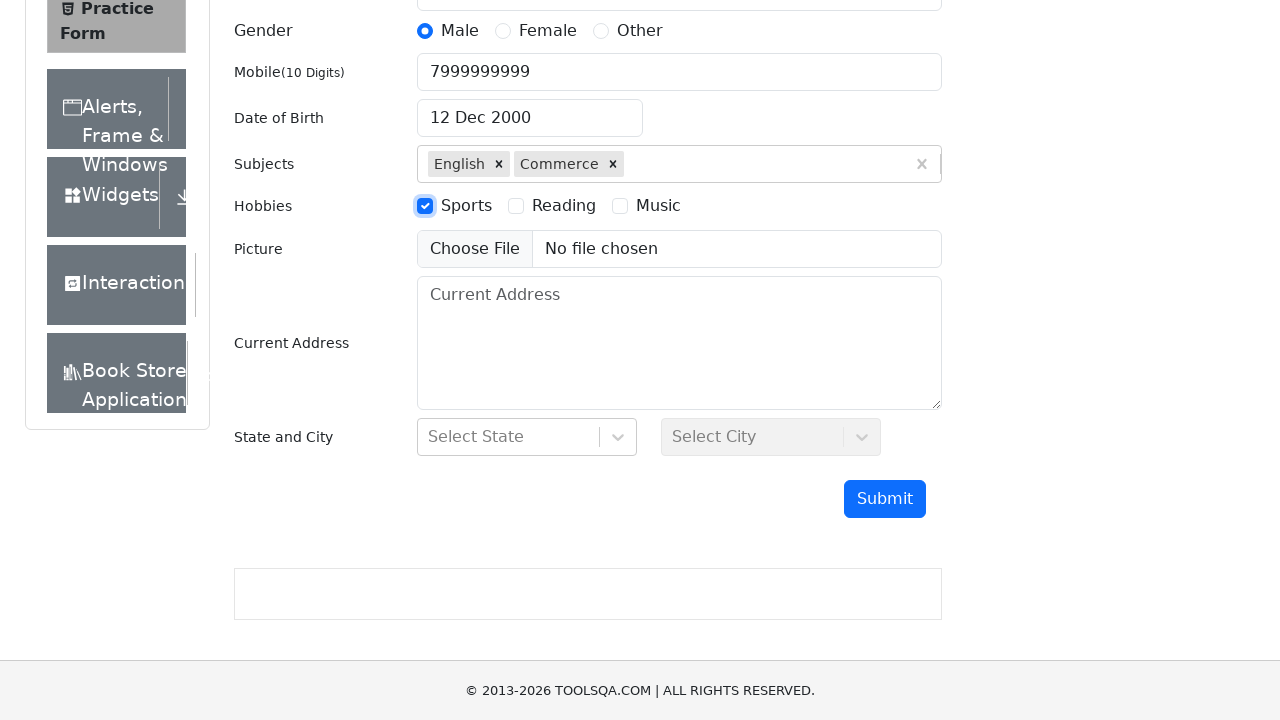

Selected Reading hobby at (564, 206) on label:has-text('Reading')
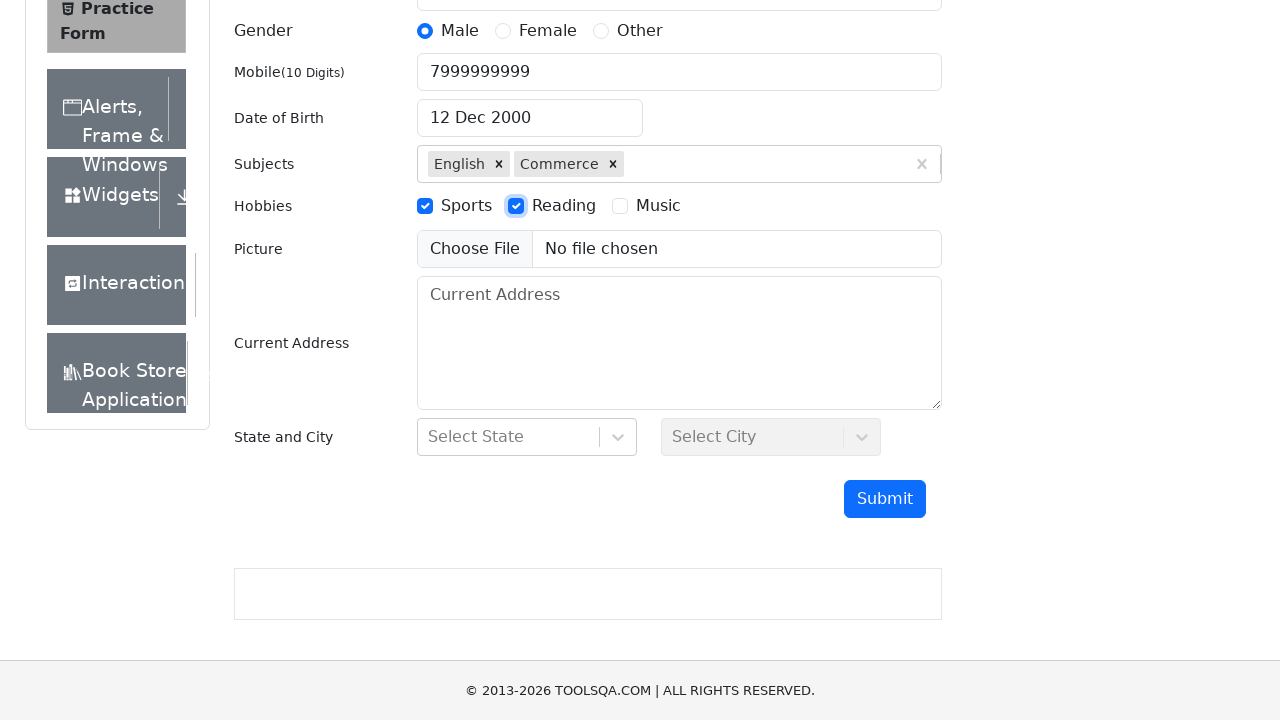

Selected Music hobby at (658, 206) on label:has-text('Music')
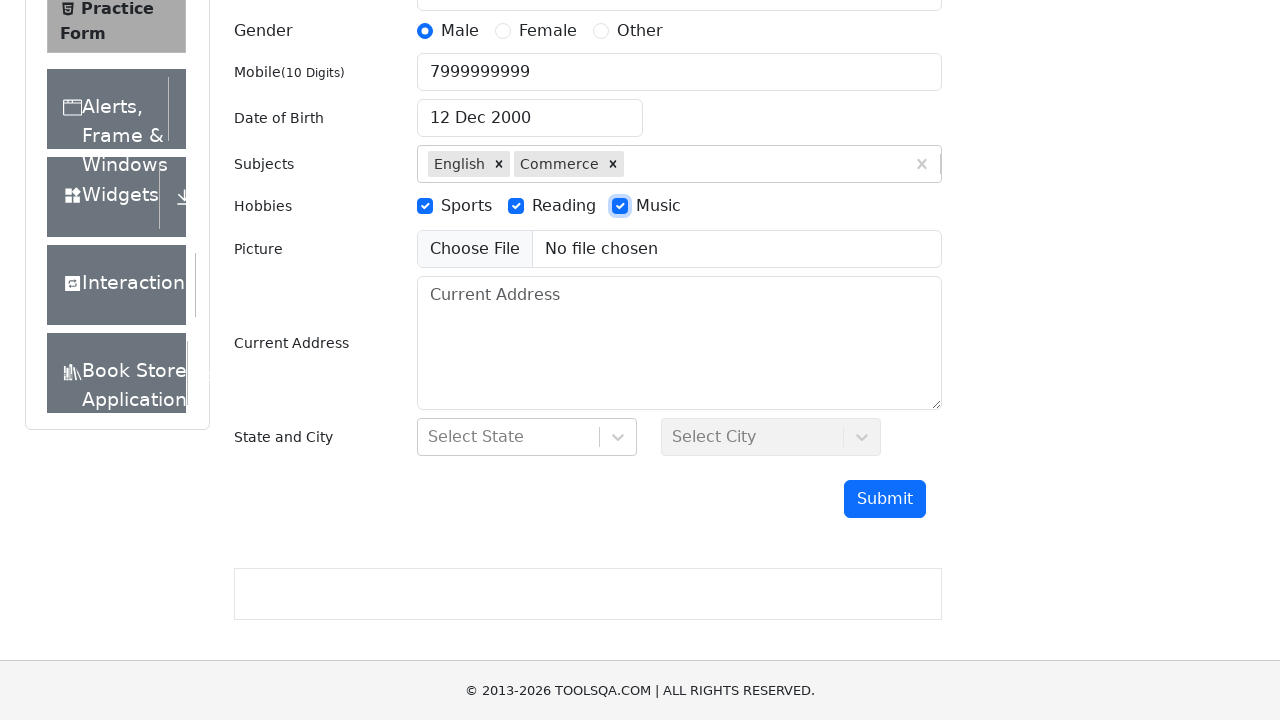

Clicked on state dropdown at (508, 437) on #state >> div >> div:nth-child(2)
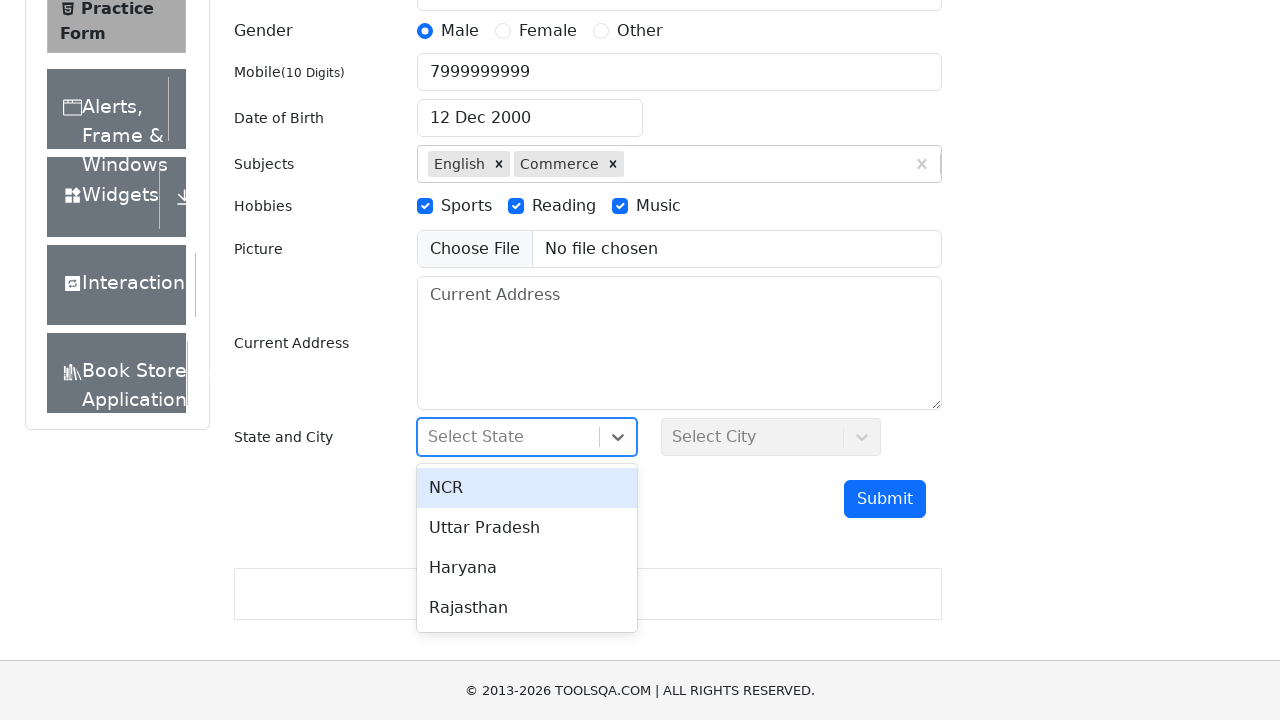

Selected NCR state at (527, 488) on div:has-text('NCR'):not(:has(div))
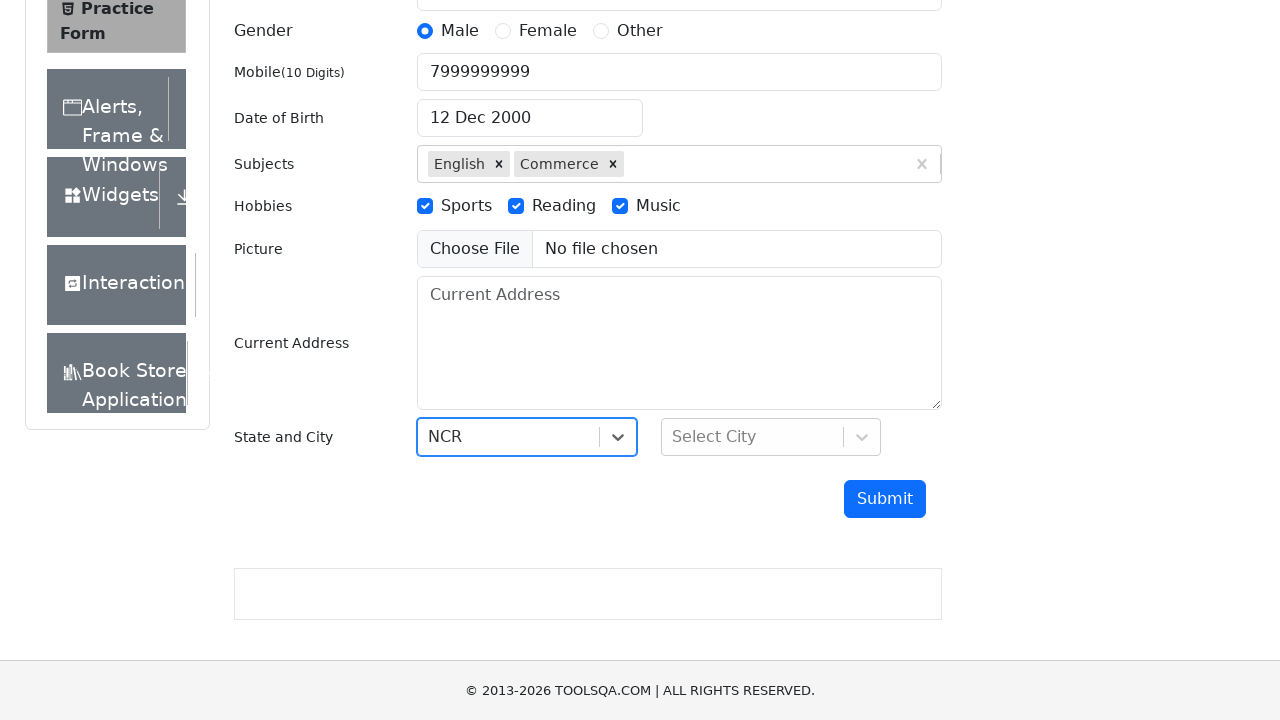

Clicked on city dropdown at (771, 437) on #city
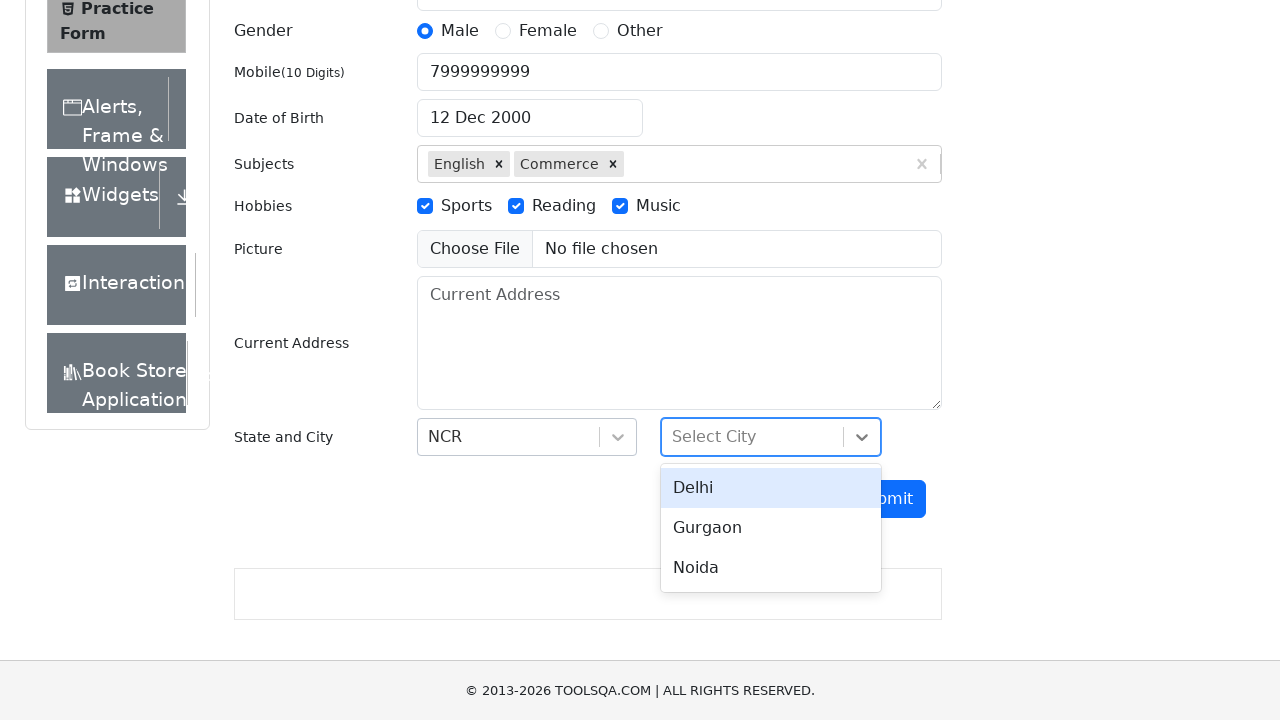

Selected Delhi city at (771, 488) on div:has-text('Delhi'):not(:has(div))
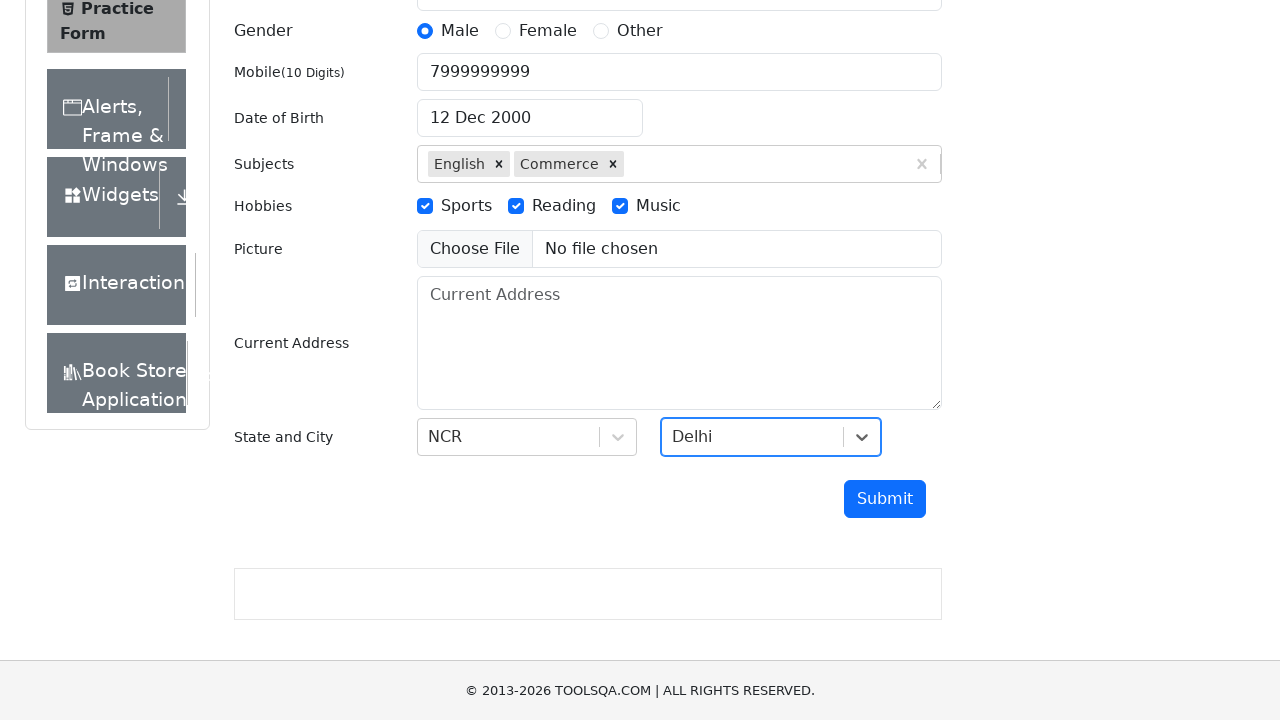

Filled current address with 'Prague, Vodickova 123/34' on #currentAddress
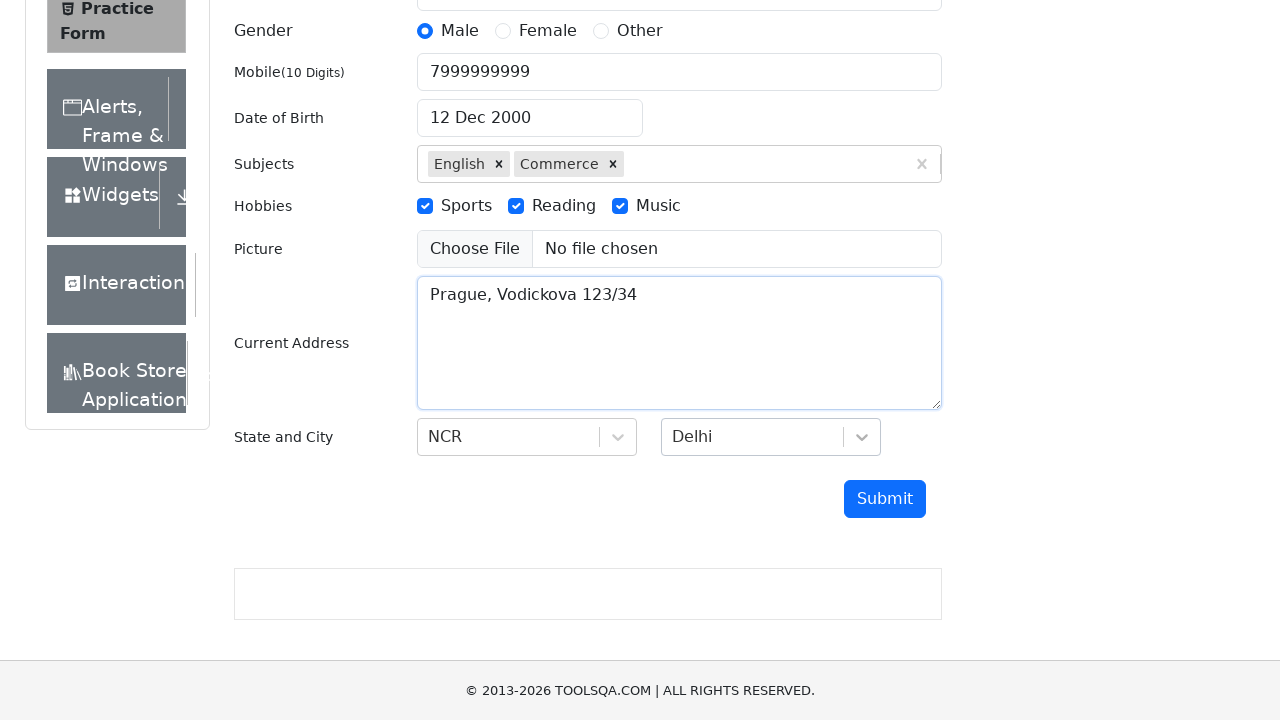

Clicked submit button to submit the form at (885, 499) on #submit
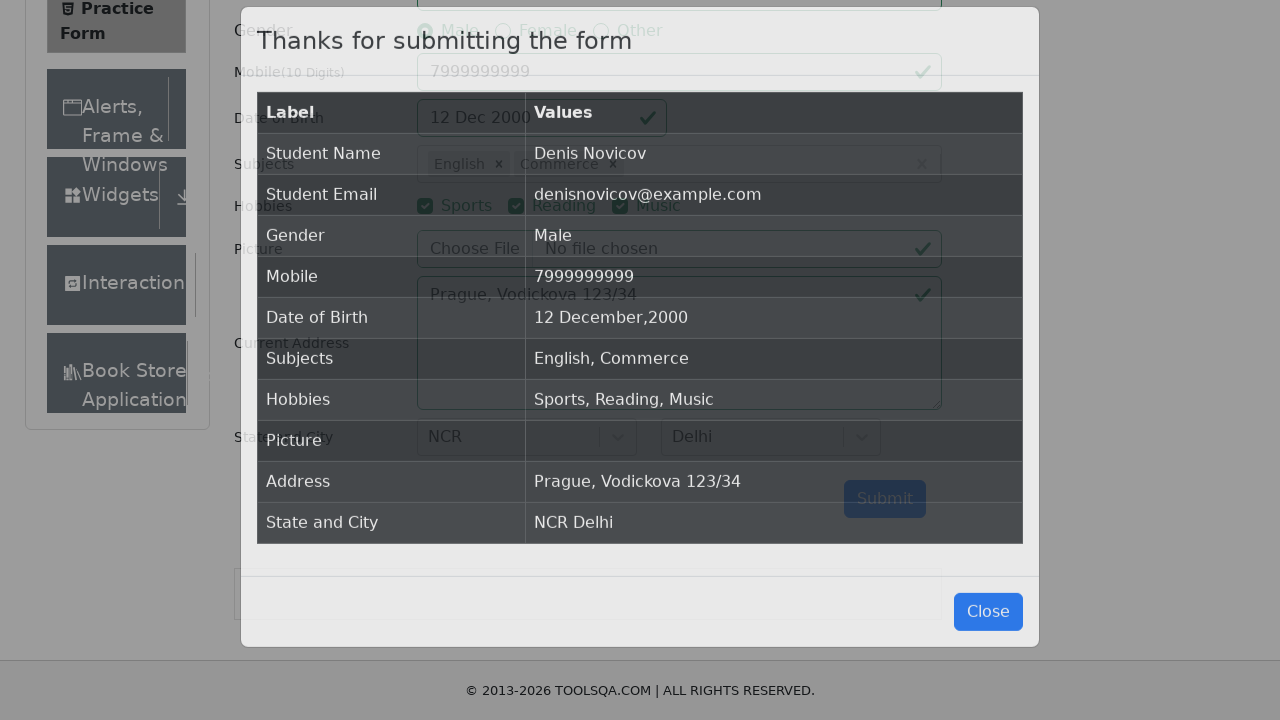

Form submission modal appeared with success message
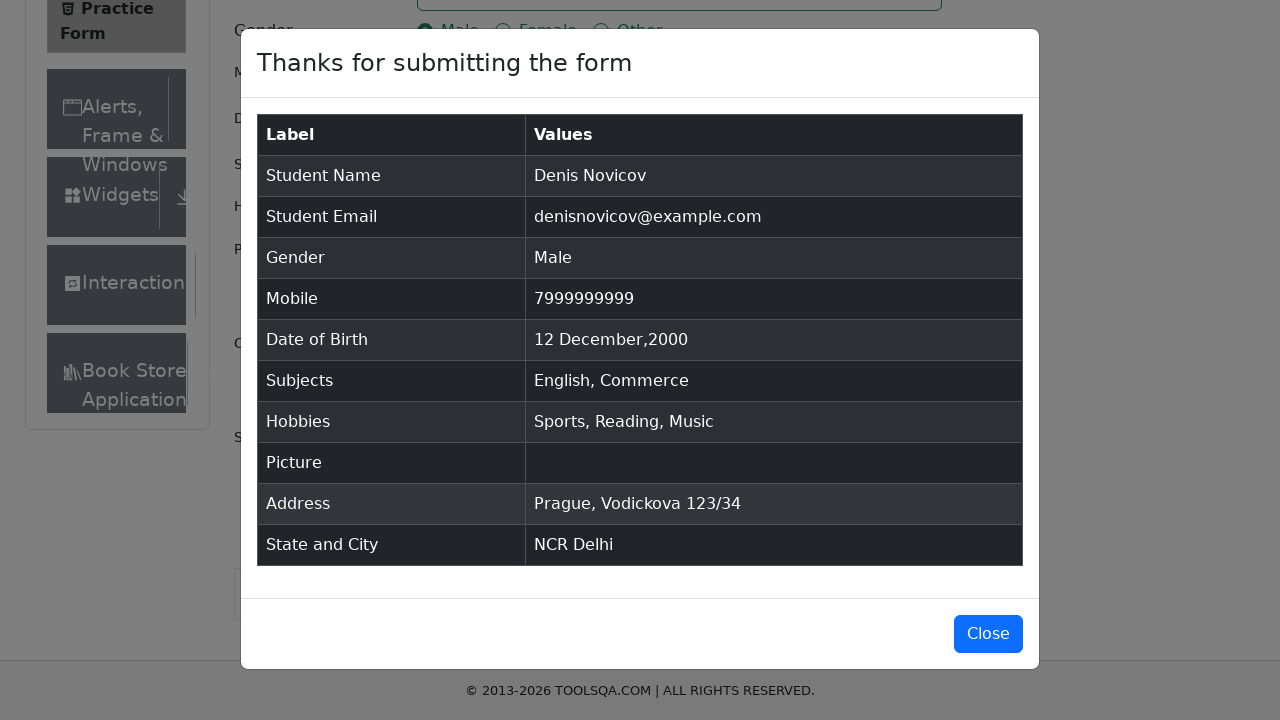

Closed the form submission modal at (988, 634) on #closeLargeModal
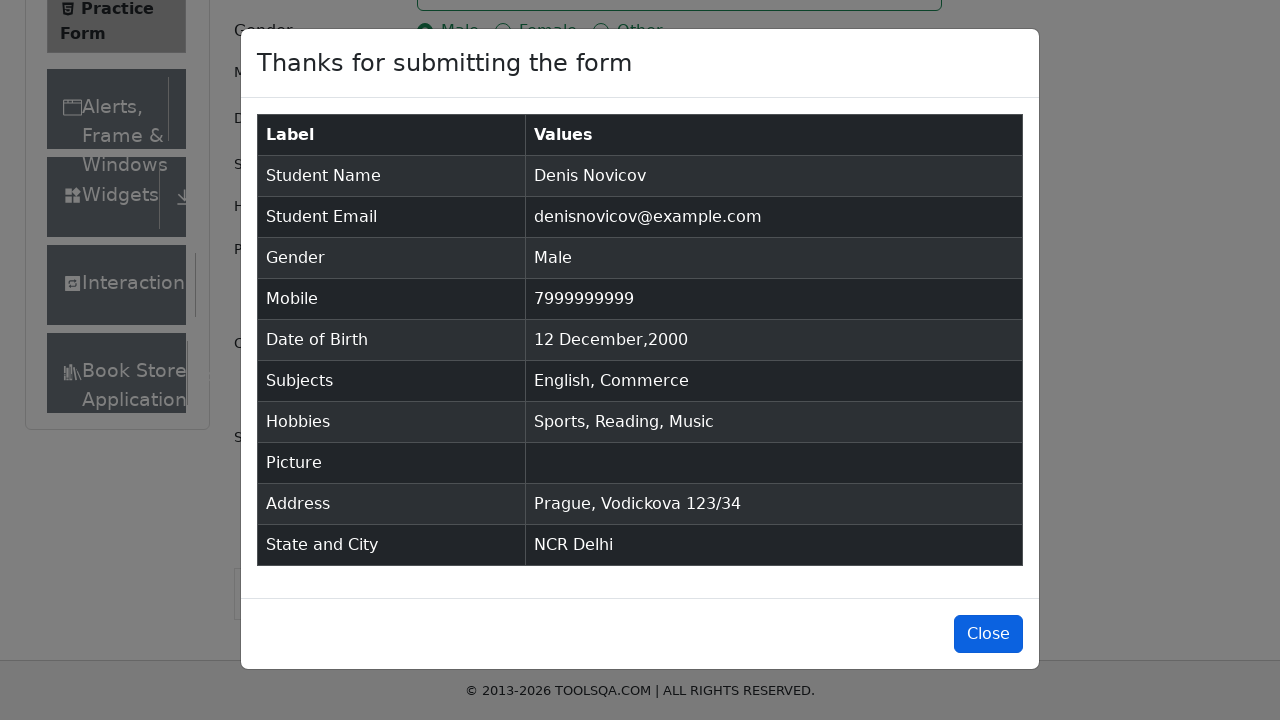

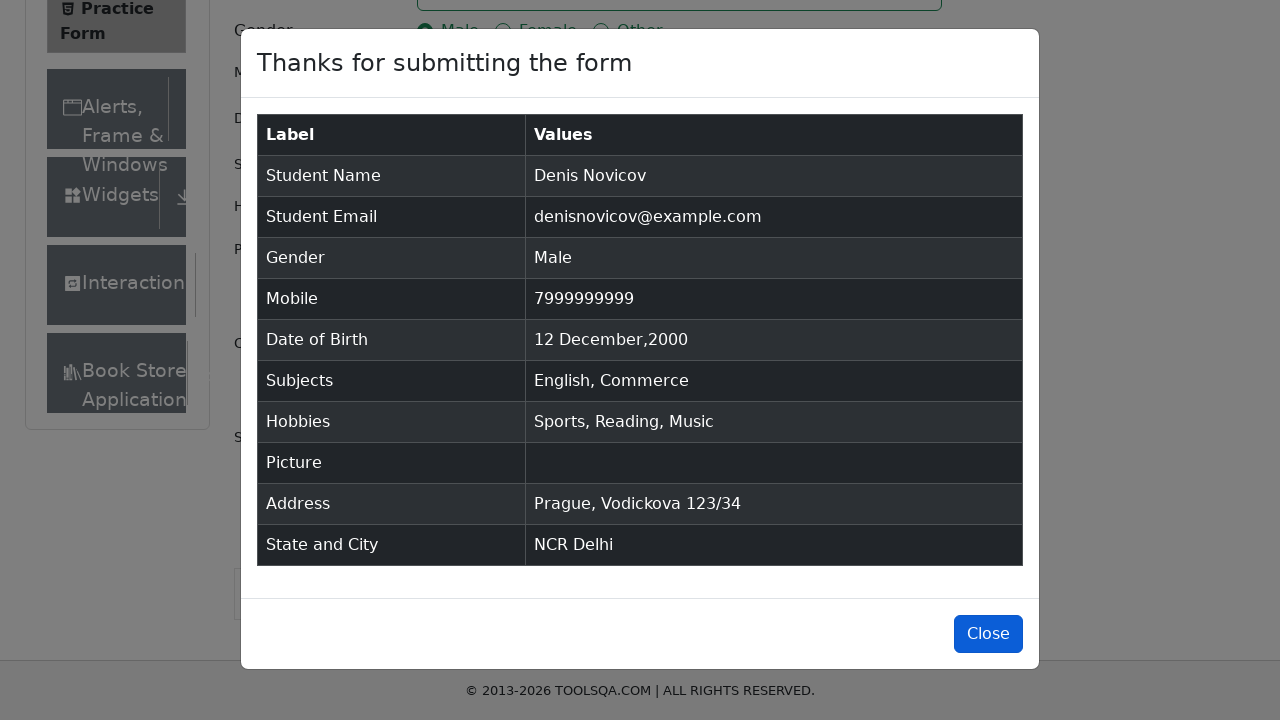